Tests the gas mileage calculator by searching for it, navigating to the calculator page, filling in odometer and gas values, and calculating the result

Starting URL: https://www.calculator.net

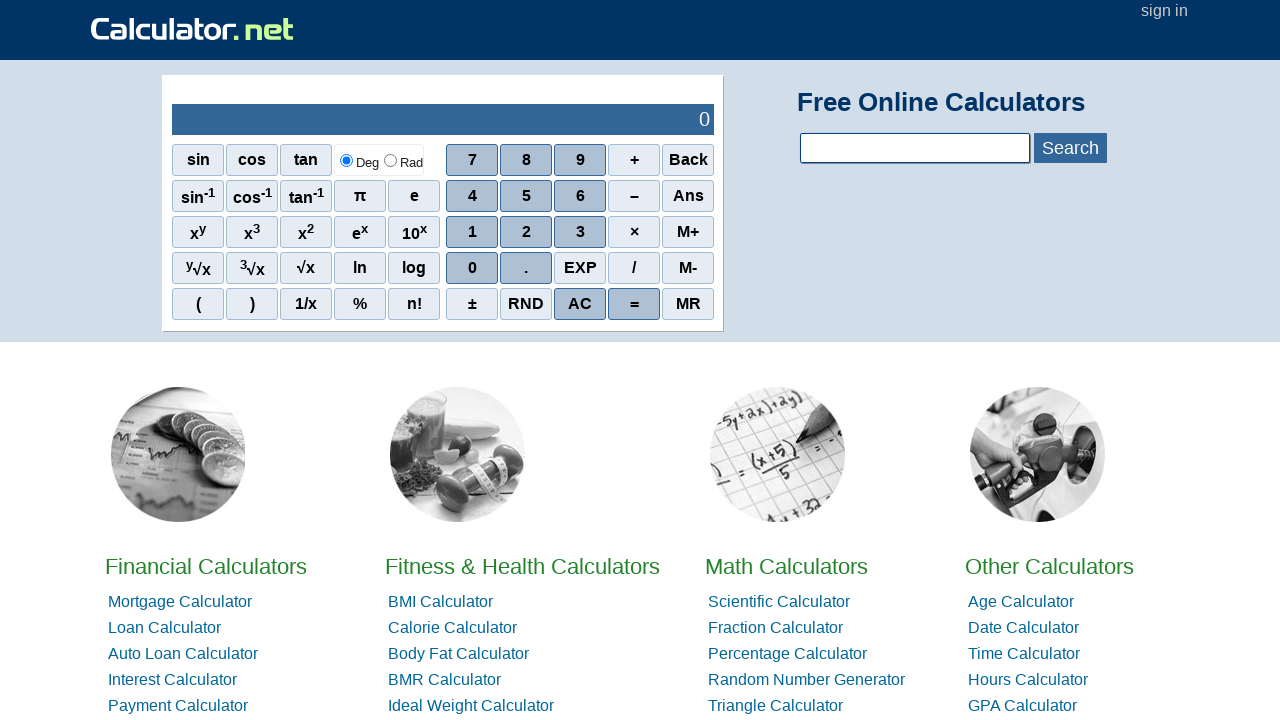

Filled search field with 'gas mileage' on #calcSearchTerm
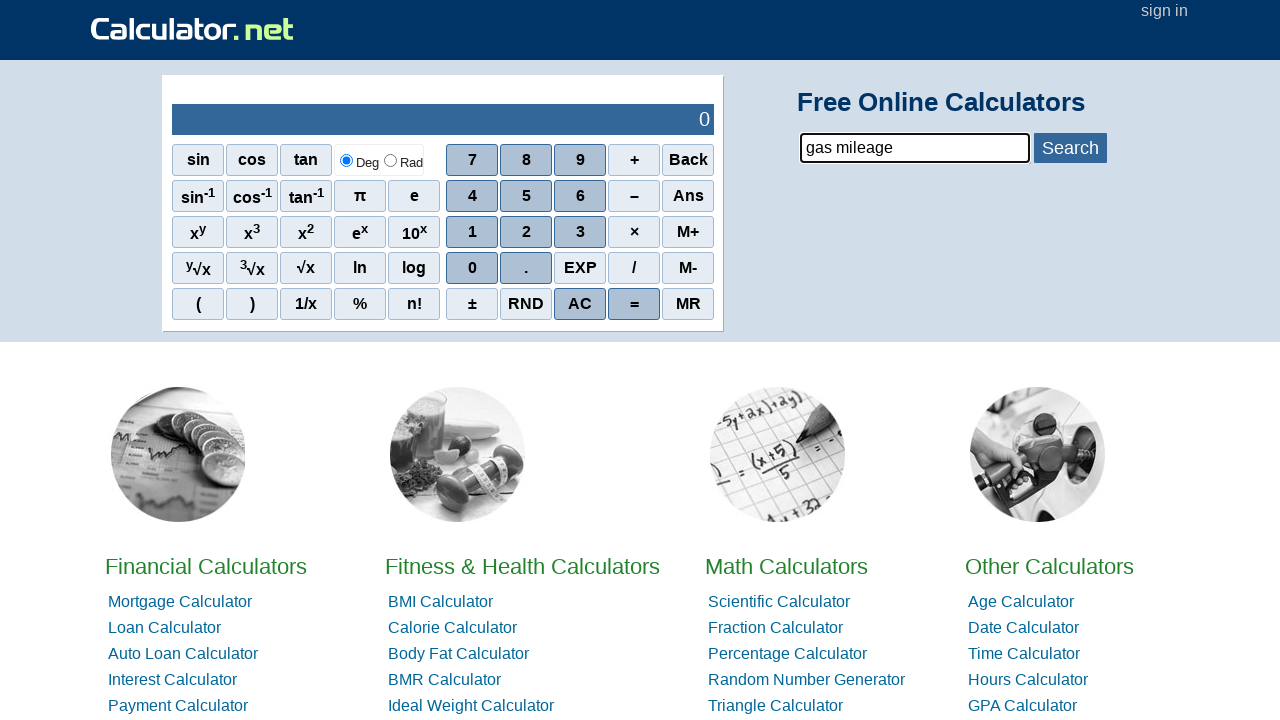

Pressed Enter to search for gas mileage calculator on #calcSearchTerm
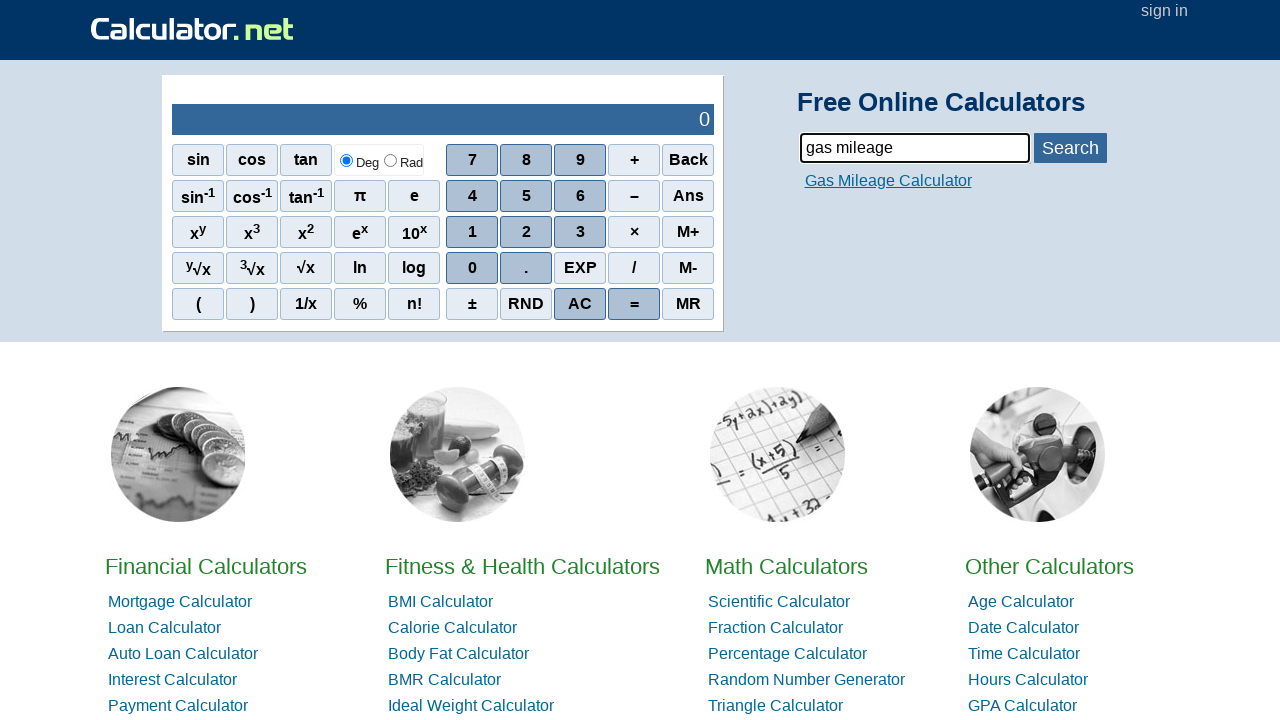

Clicked on Gas Mileage Calculator link at (888, 180) on text='Gas Mileage Calculator'
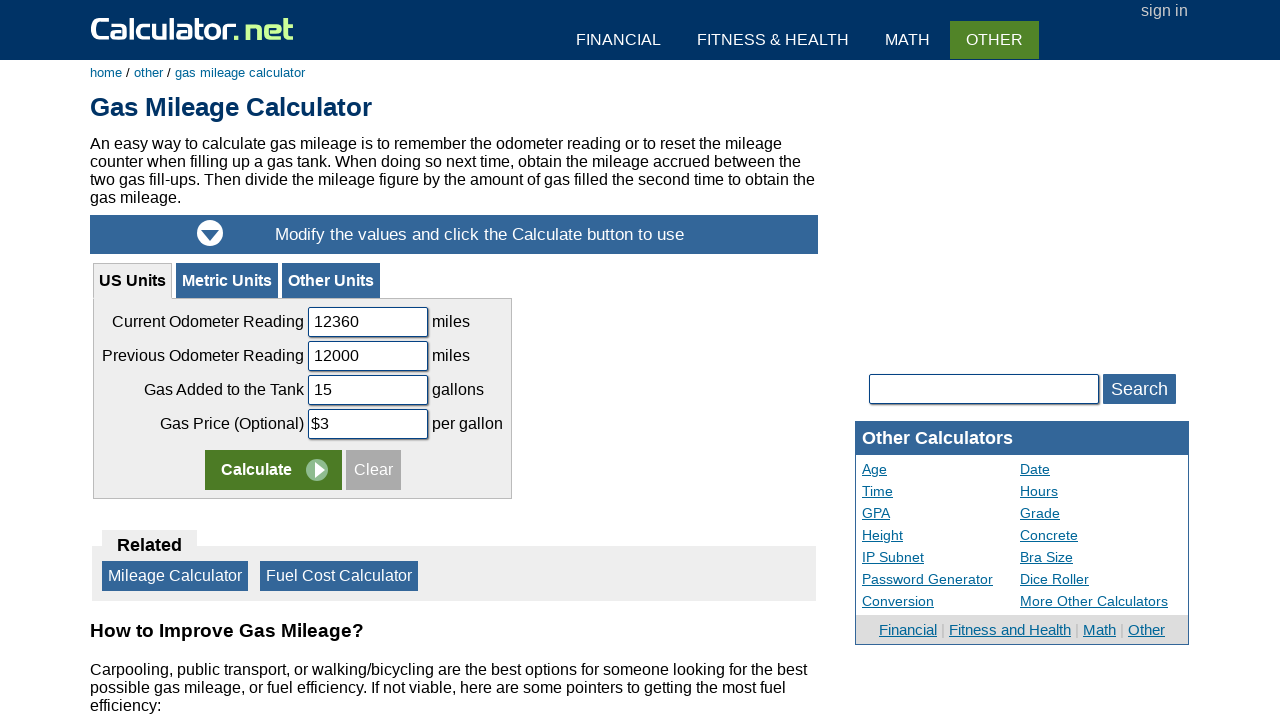

Gas Mileage Calculator page loaded
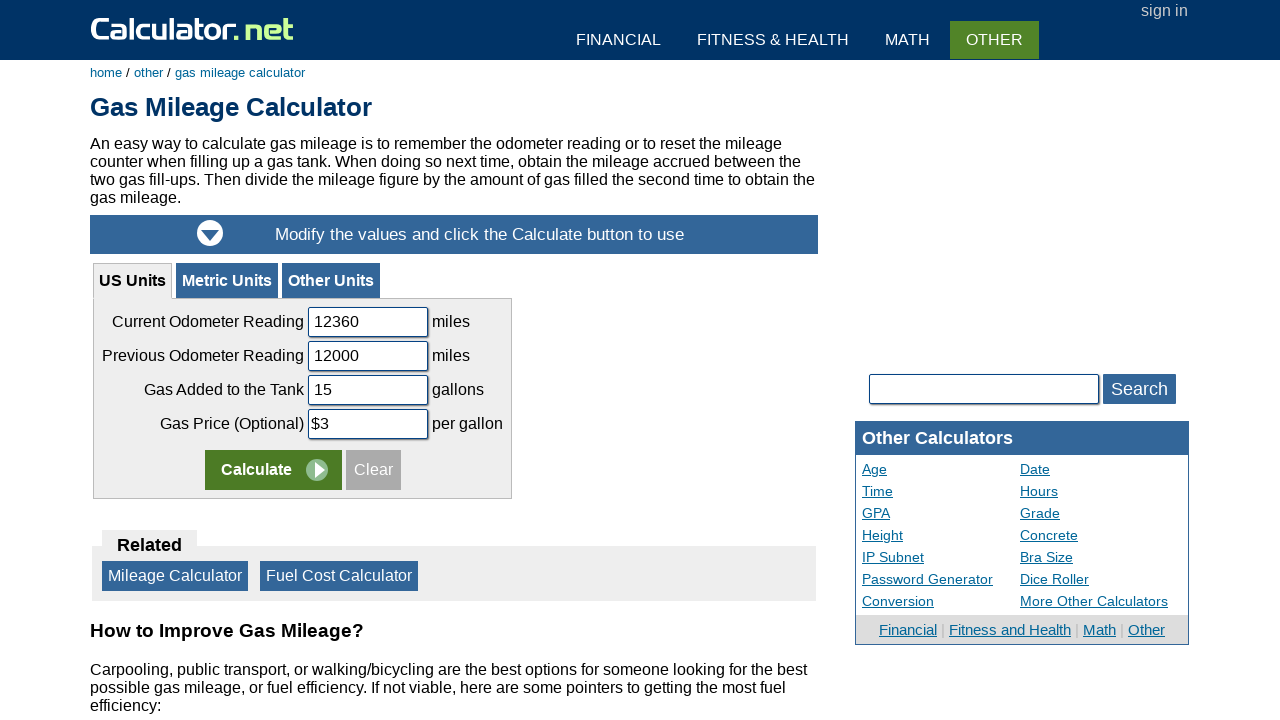

Located all text input fields on calculator
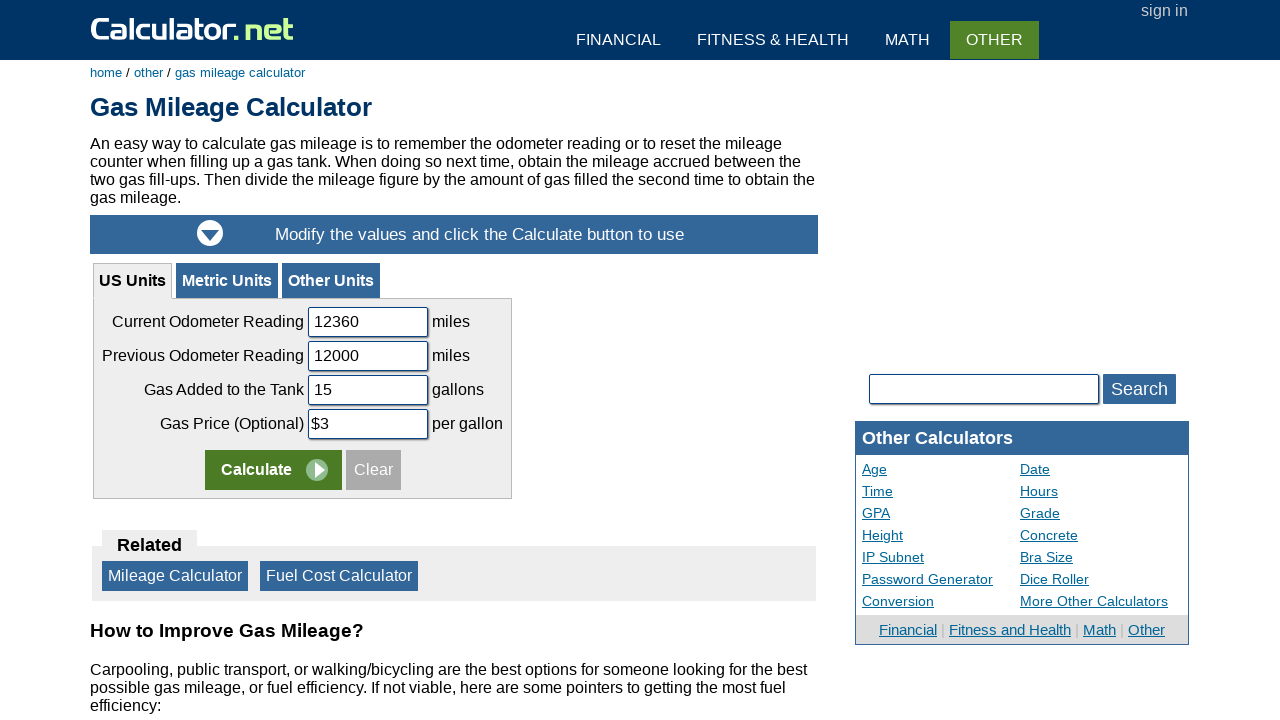

Cleared current odometer field on input[type='text'] >> nth=0
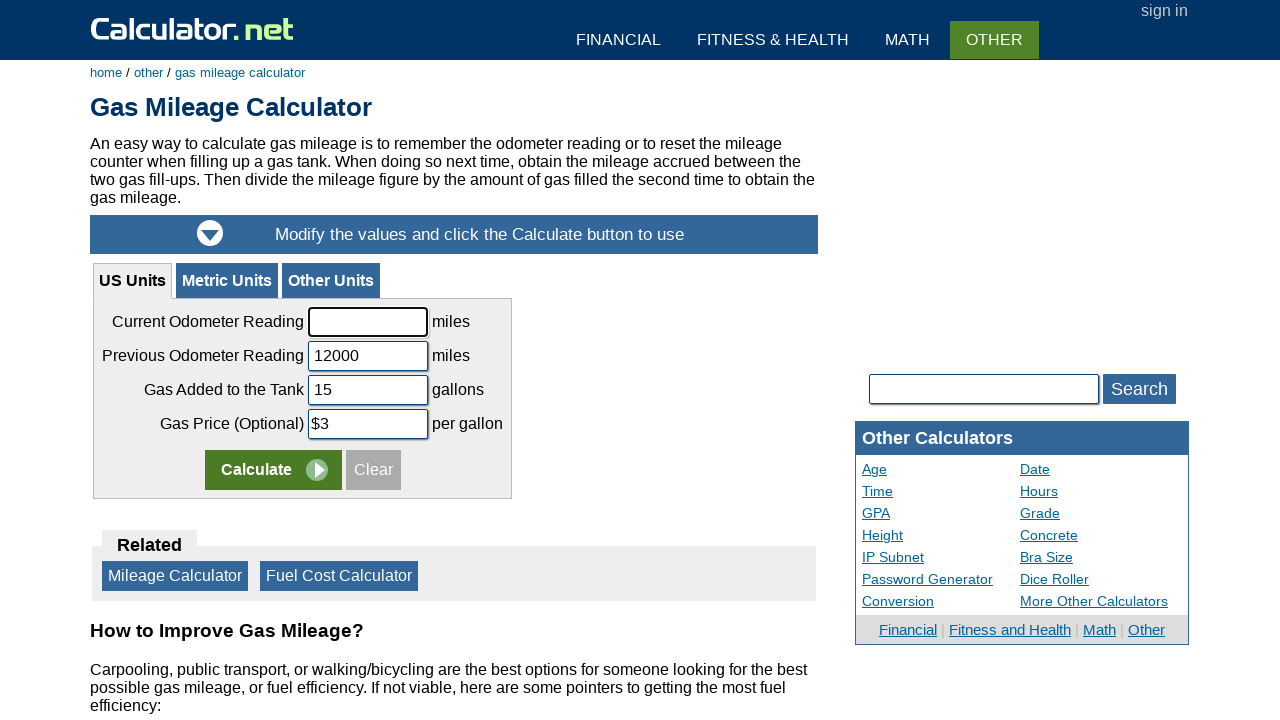

Filled current odometer field with 7925 on input[type='text'] >> nth=0
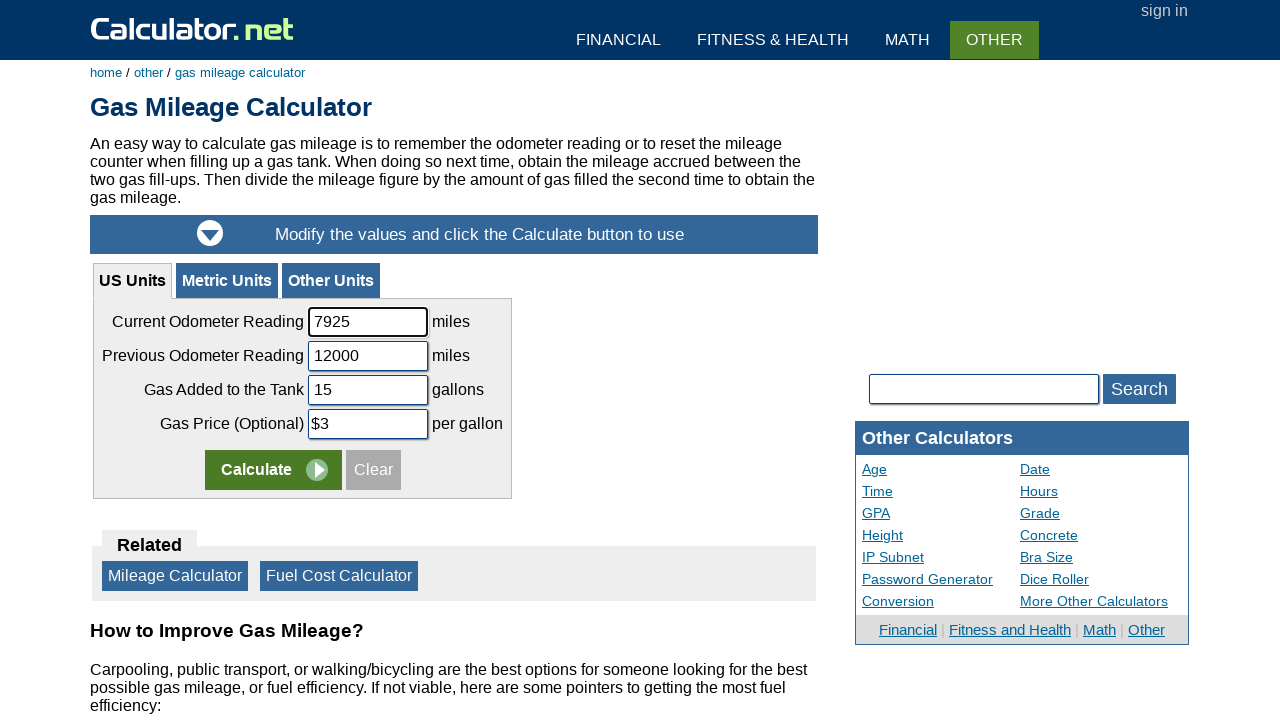

Cleared previous odometer field on input[type='text'] >> nth=1
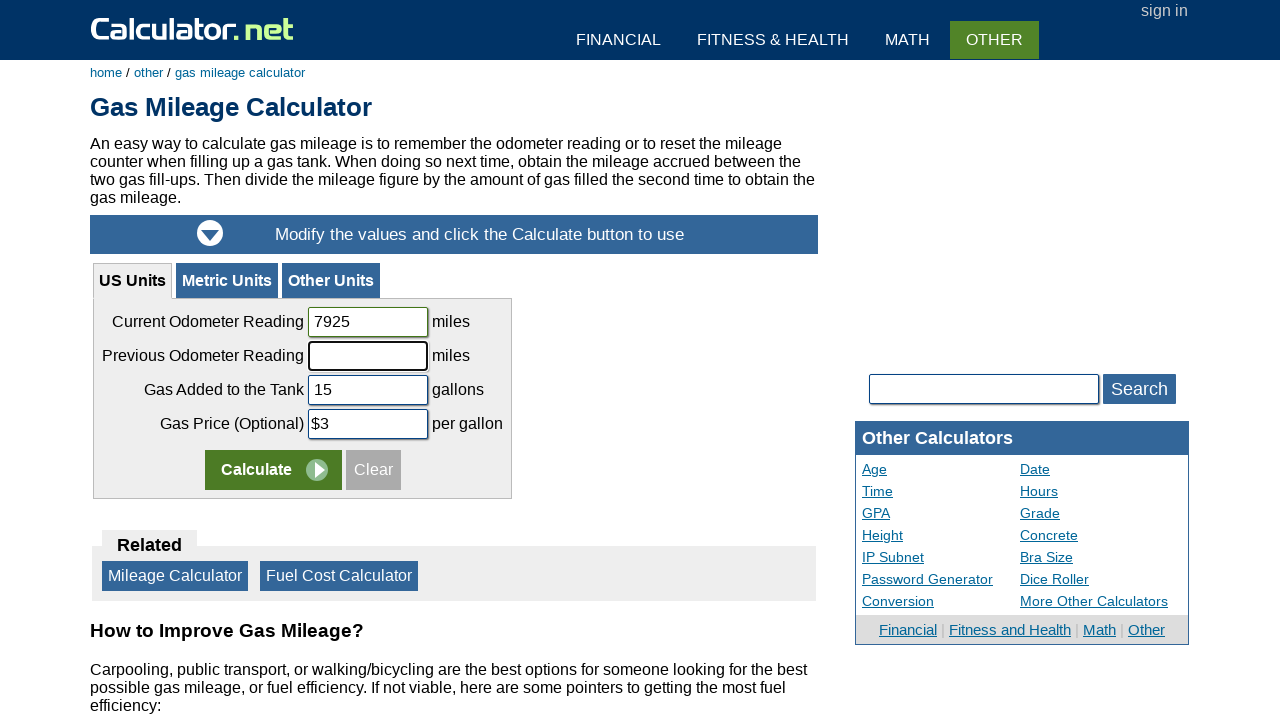

Filled previous odometer field with 7550 on input[type='text'] >> nth=1
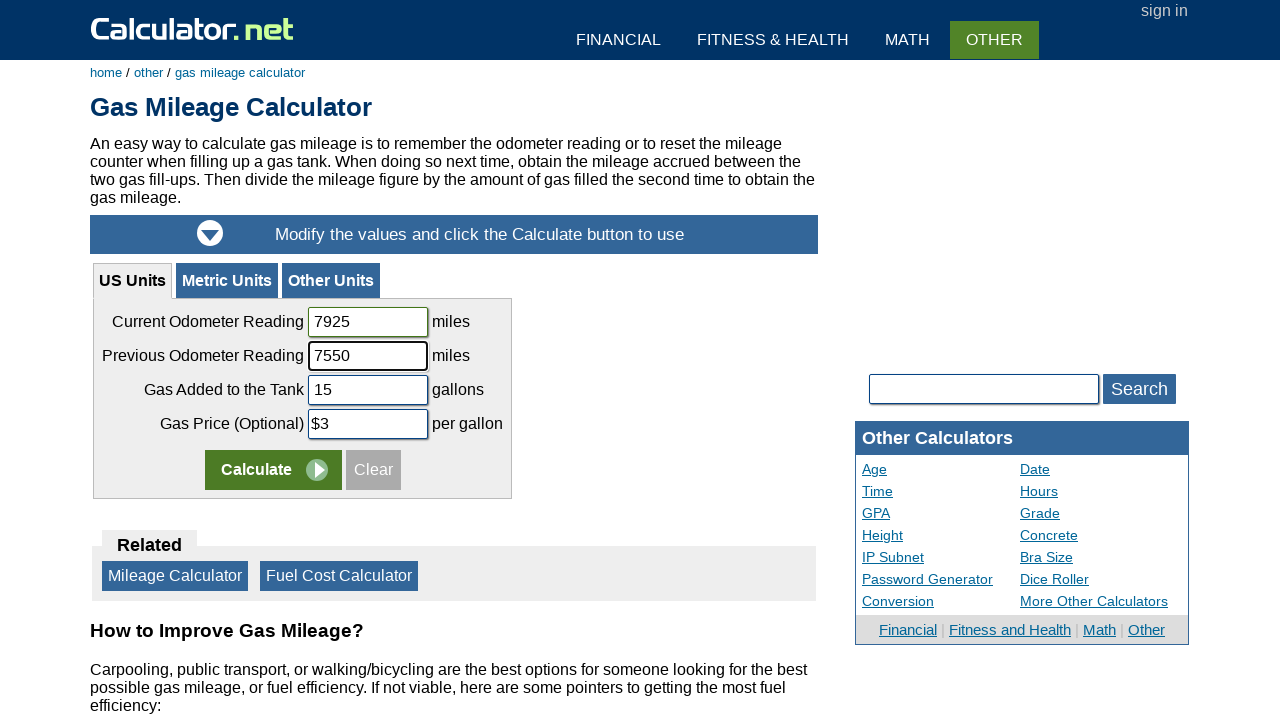

Cleared gas added field on input[type='text'] >> nth=2
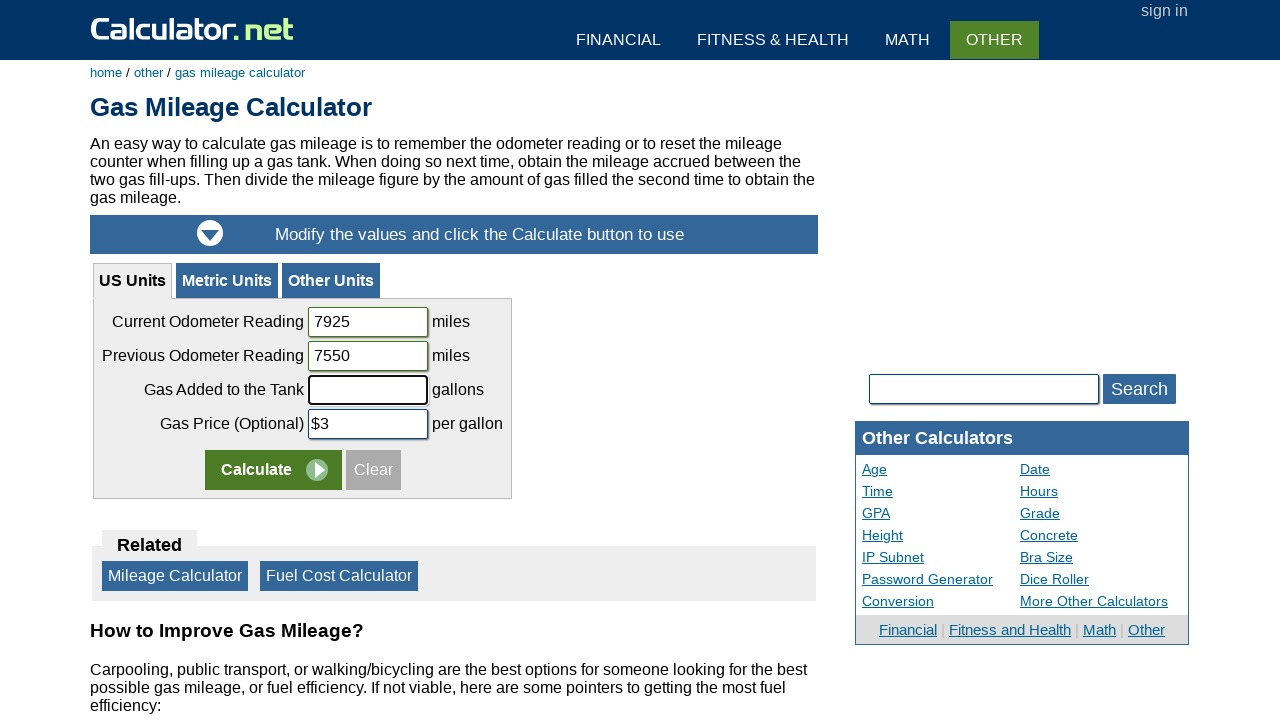

Filled gas added field with 16 on input[type='text'] >> nth=2
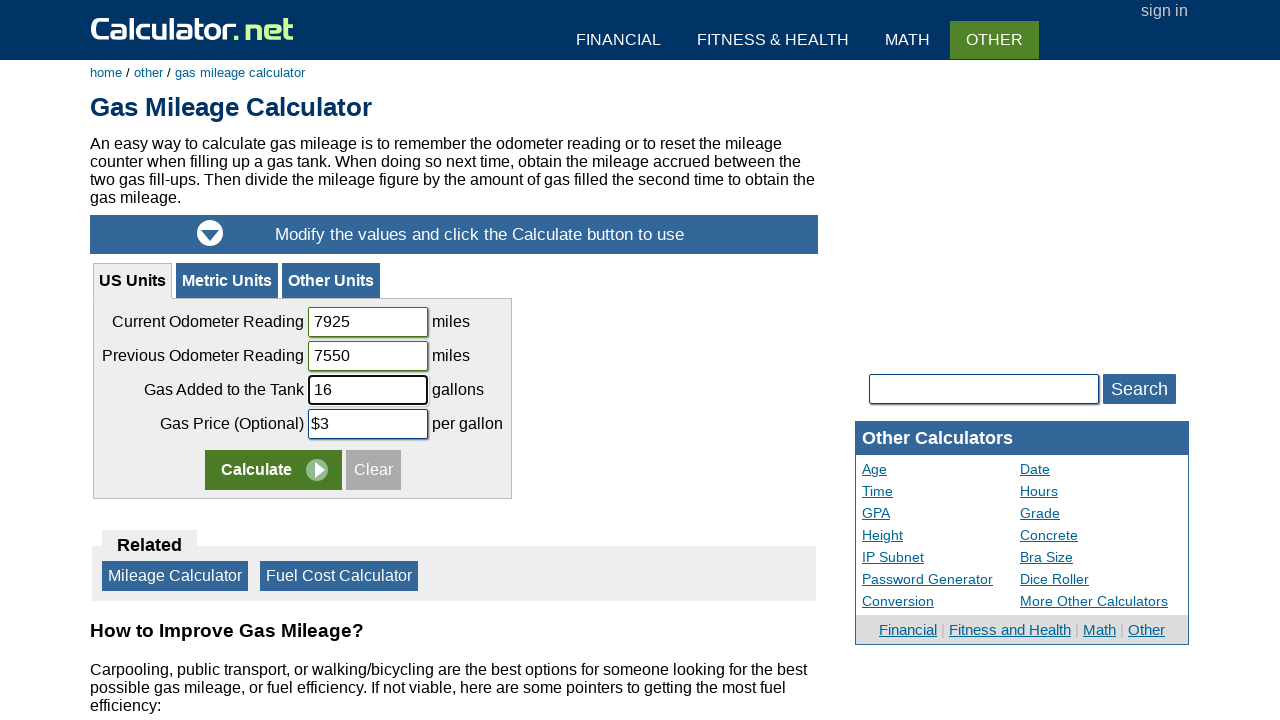

Cleared gas price field on input[type='text'] >> nth=3
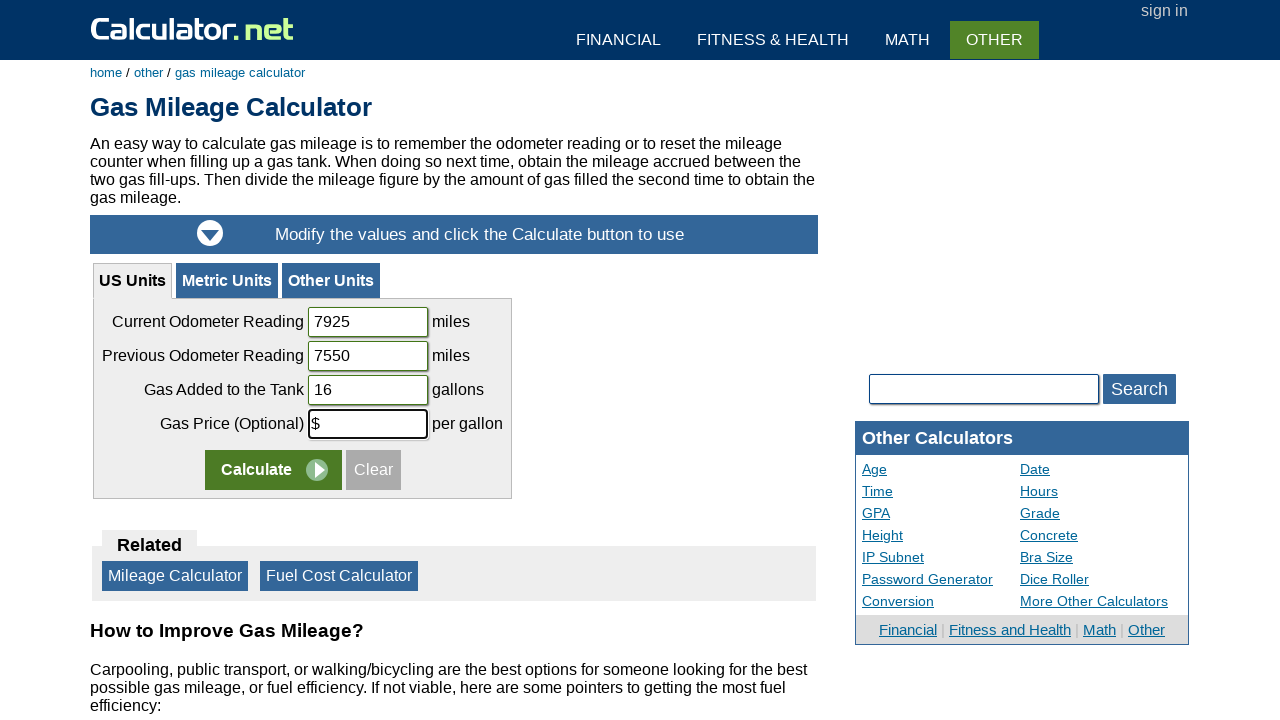

Filled gas price field with 3.55 on input[type='text'] >> nth=3
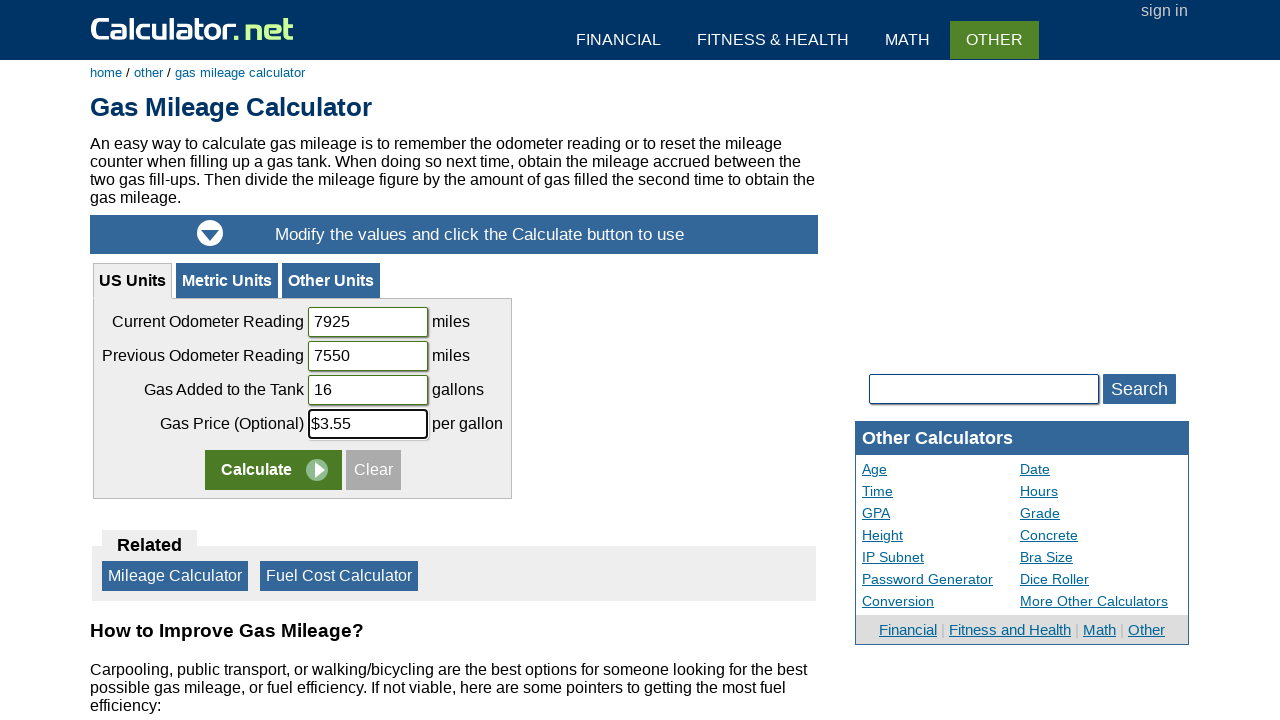

Clicked Calculate button at (273, 470) on input[value='Calculate']
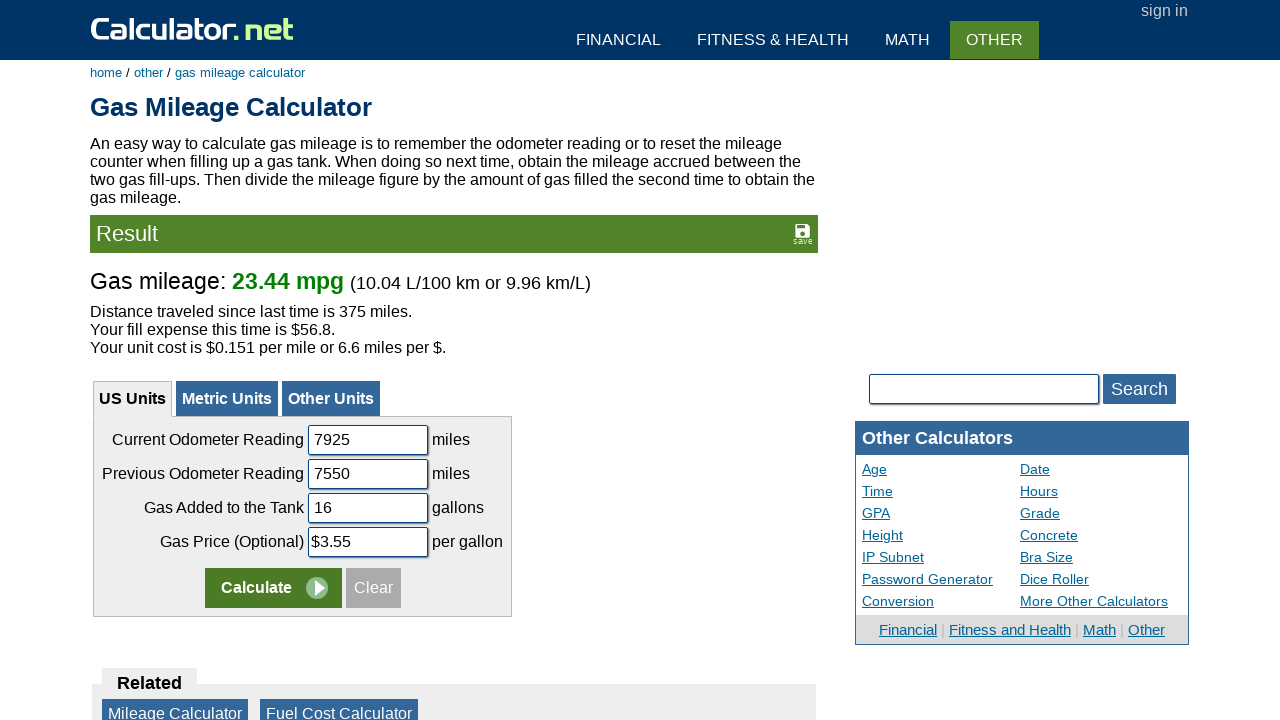

Gas mileage calculation result appeared
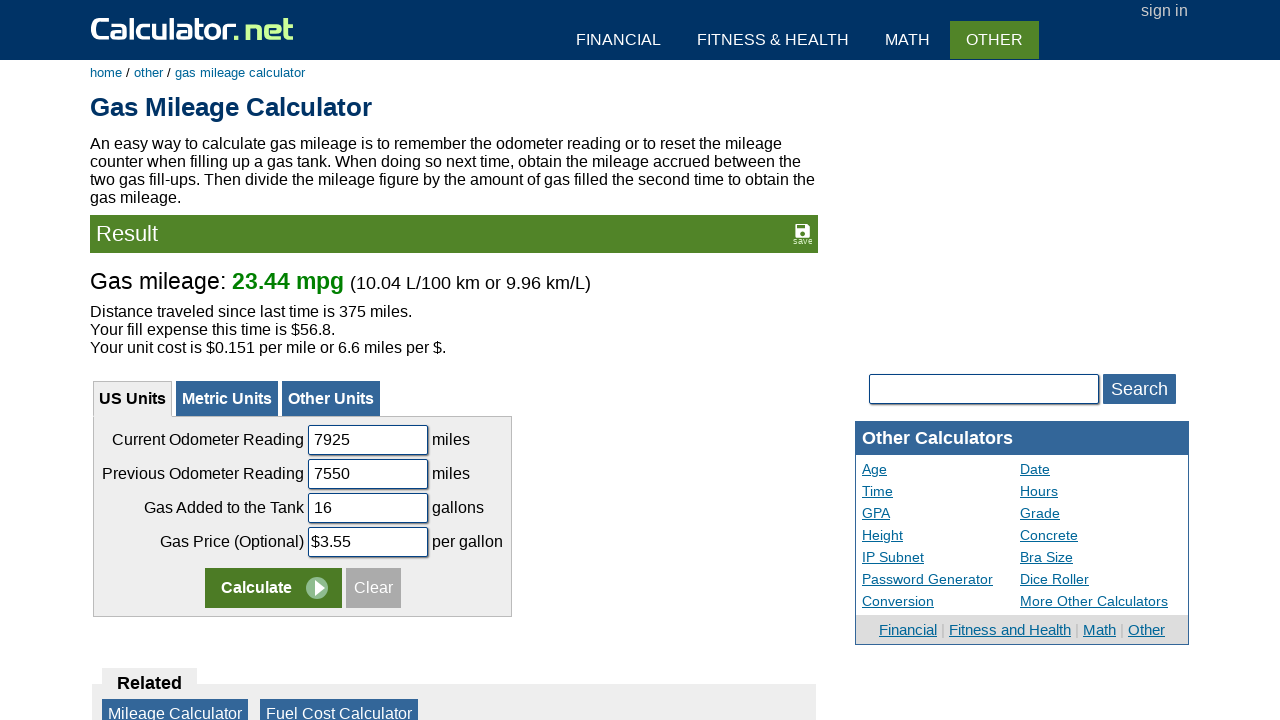

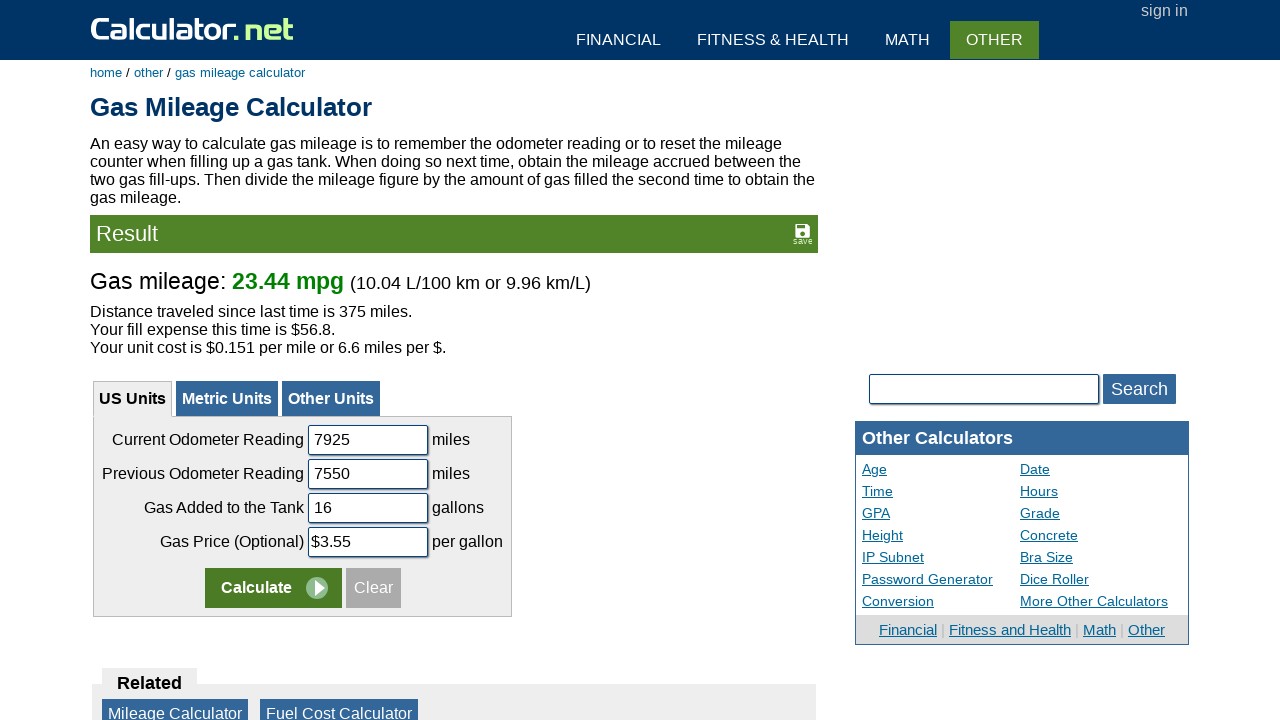